Tests iframe switching functionality by navigating between different iframes on a page, clicking sidebar links in the first iframe and main frame, then playing a video in the second iframe

Starting URL: https://www.automationtesting.co.uk/iframes.html

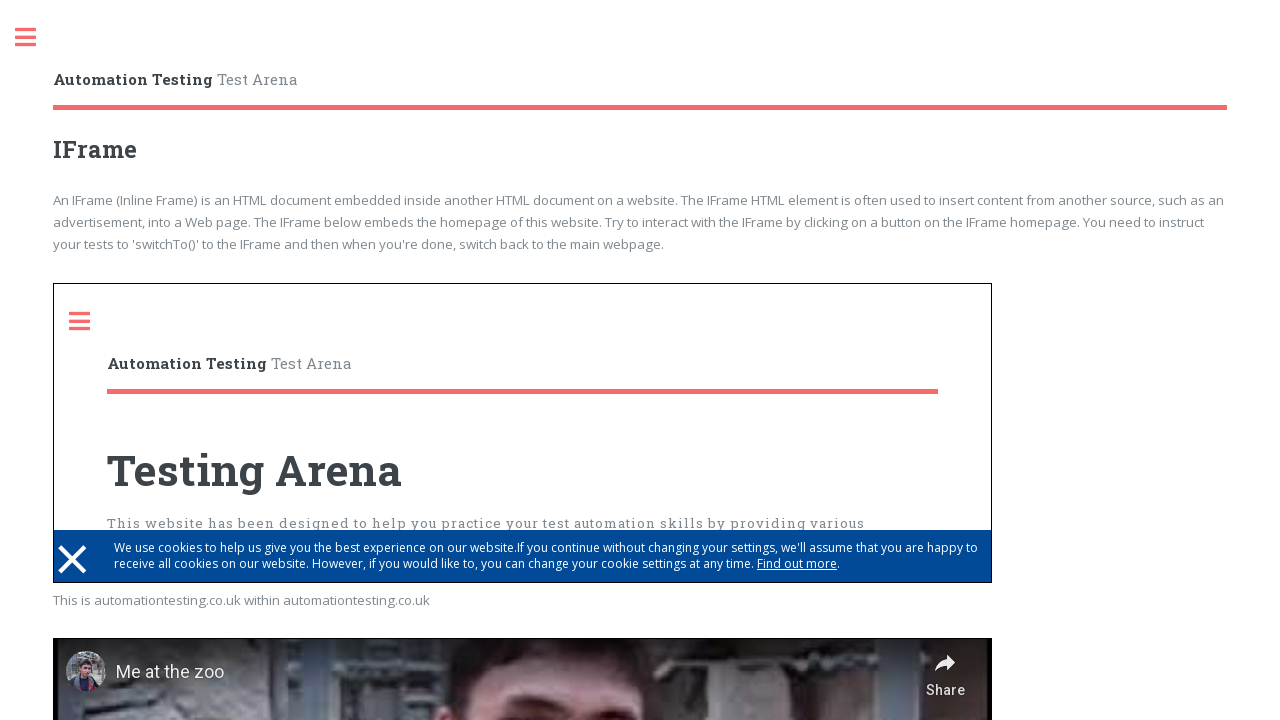

Clicked sidebar link in first iframe at (90, 321) on iframe >> nth=0 >> internal:control=enter-frame >> a[href='#sidebar']
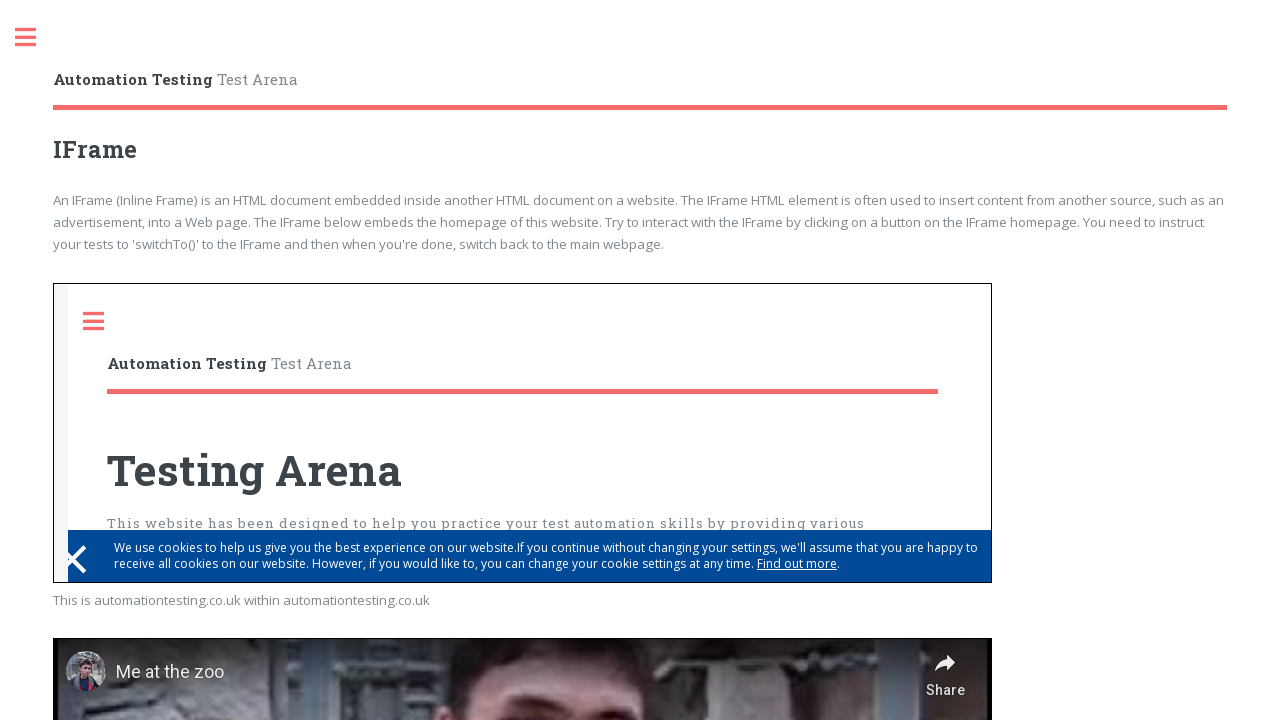

Waited 2 seconds for first iframe action to complete
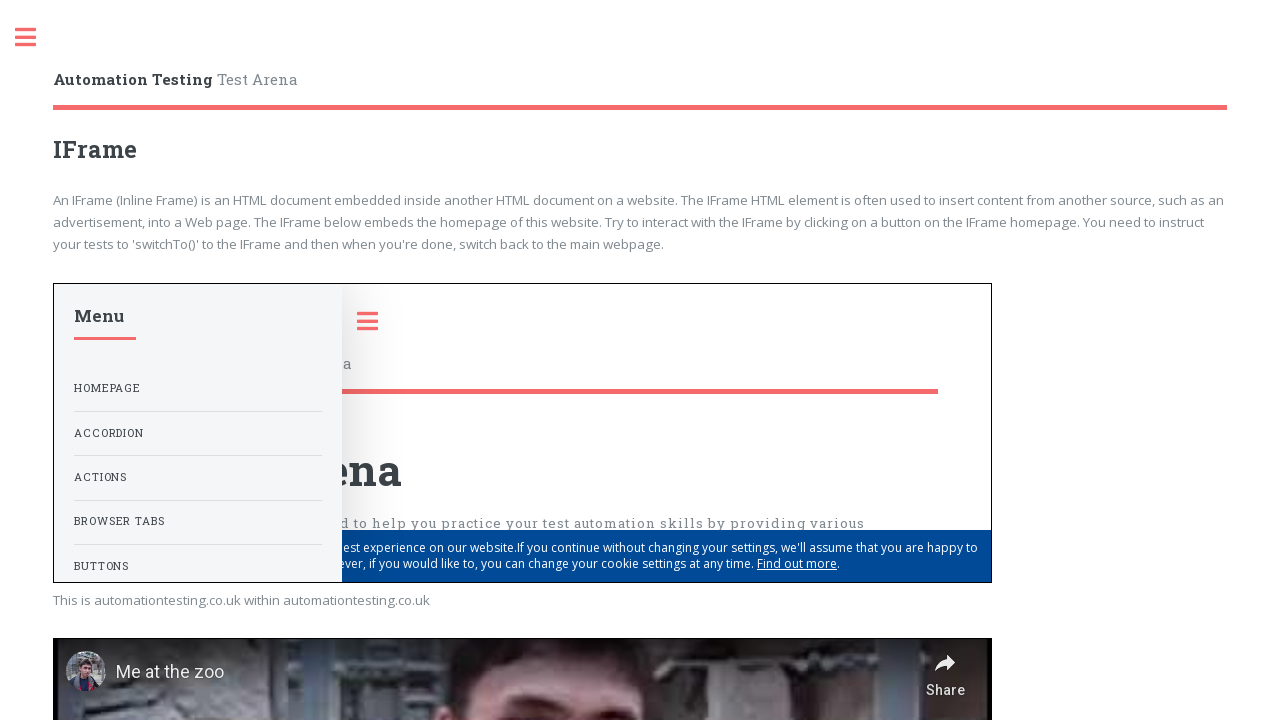

Clicked sidebar link in main frame at (36, 38) on a[href='#sidebar']
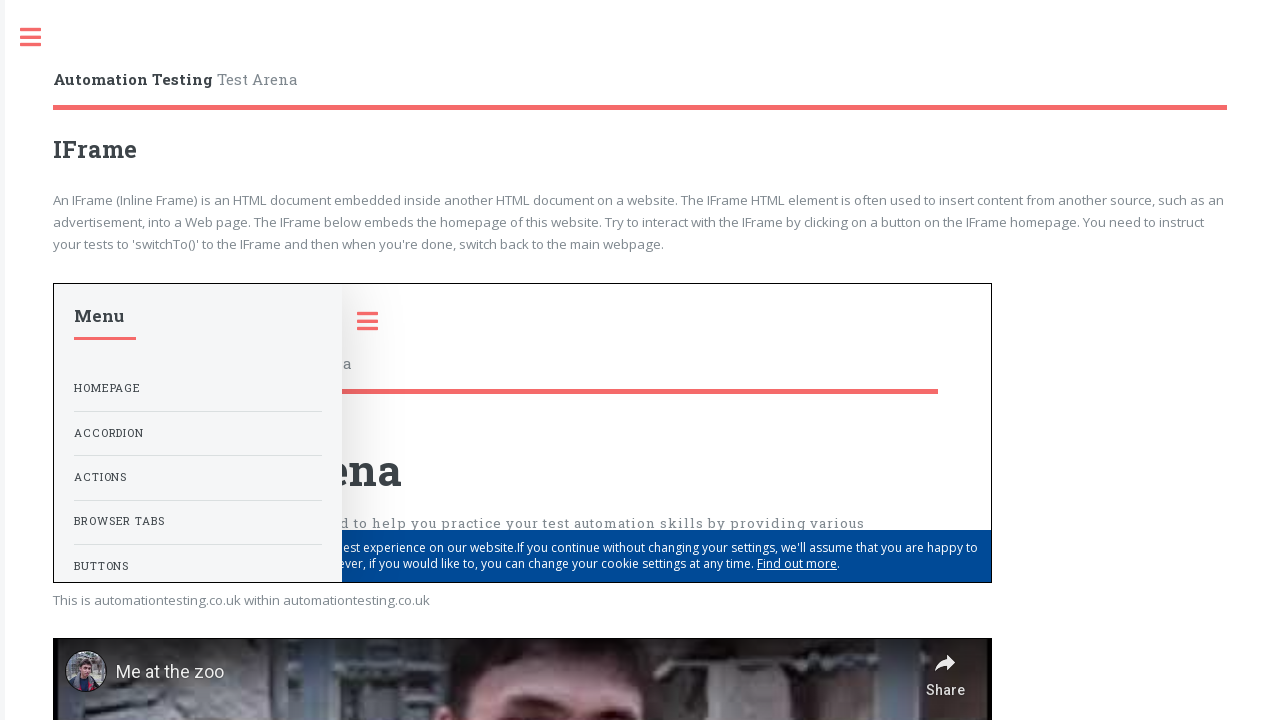

Clicked sidebar link in main frame again at (324, 38) on a[href='#sidebar']
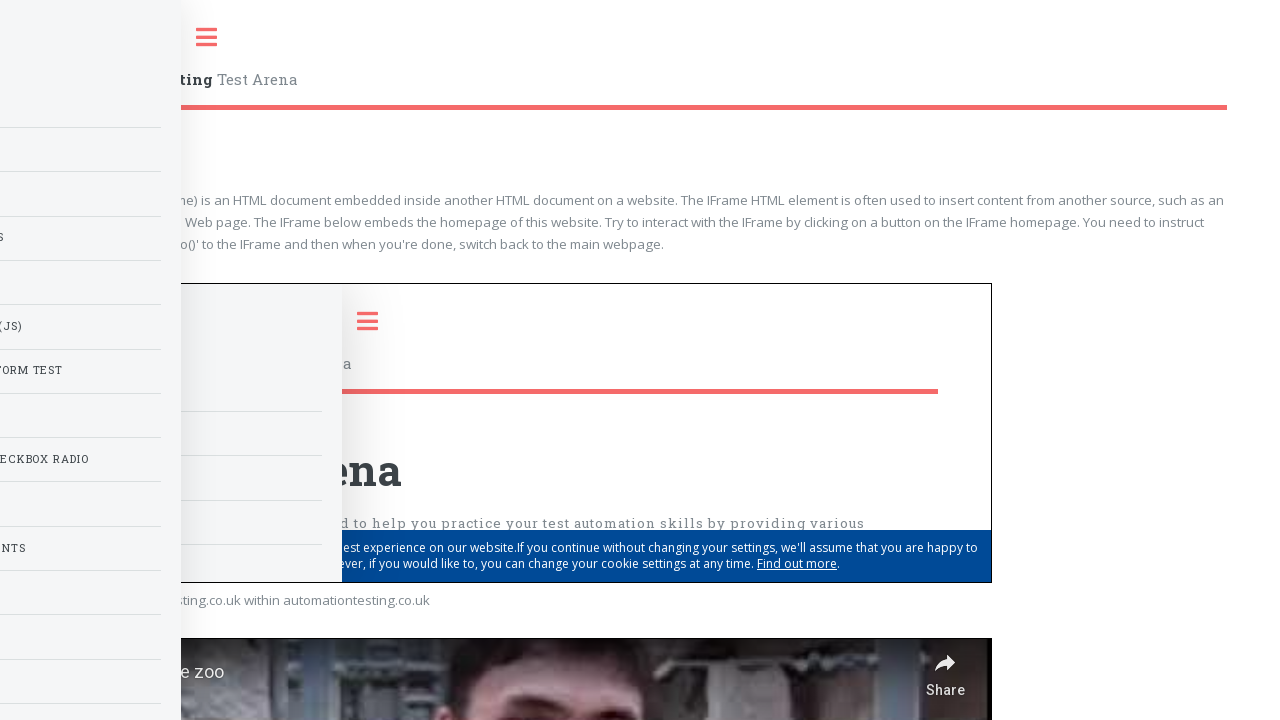

Clicked play button on video in second iframe at (523, 447) on iframe >> nth=1 >> internal:control=enter-frame >> .ytp-large-play-button.ytp-bu
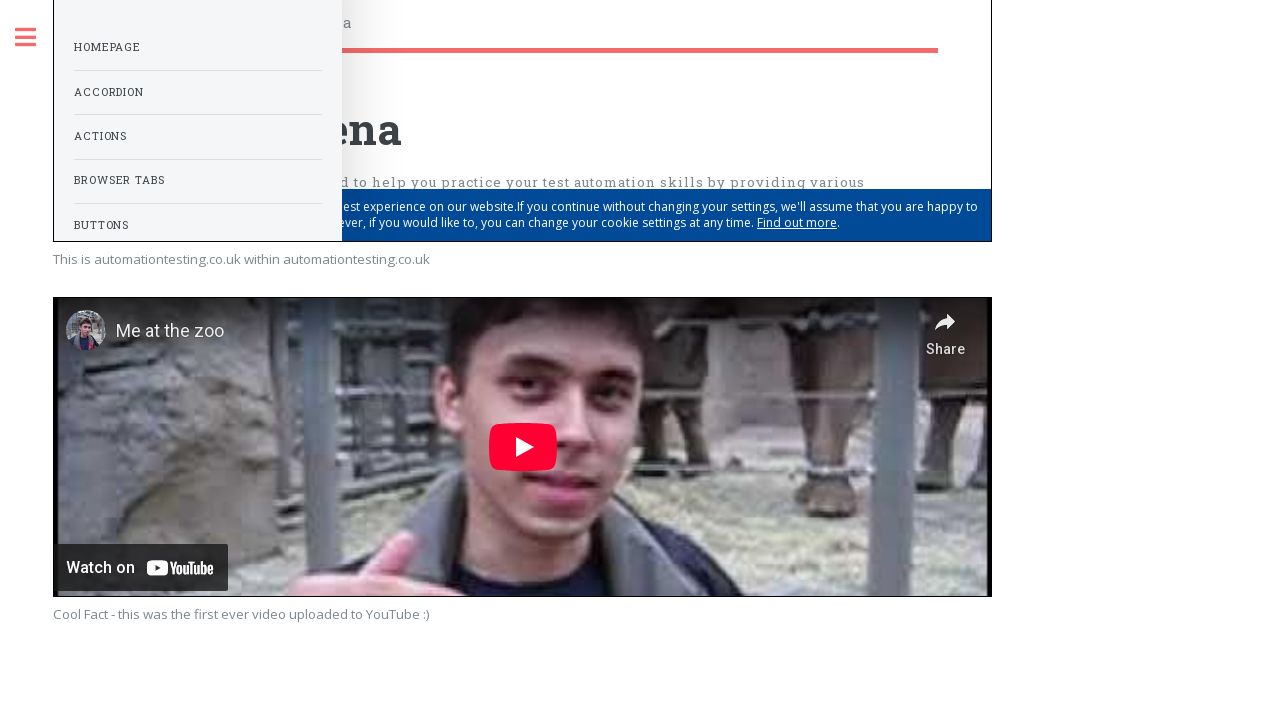

Waited 2 seconds for video to start playing
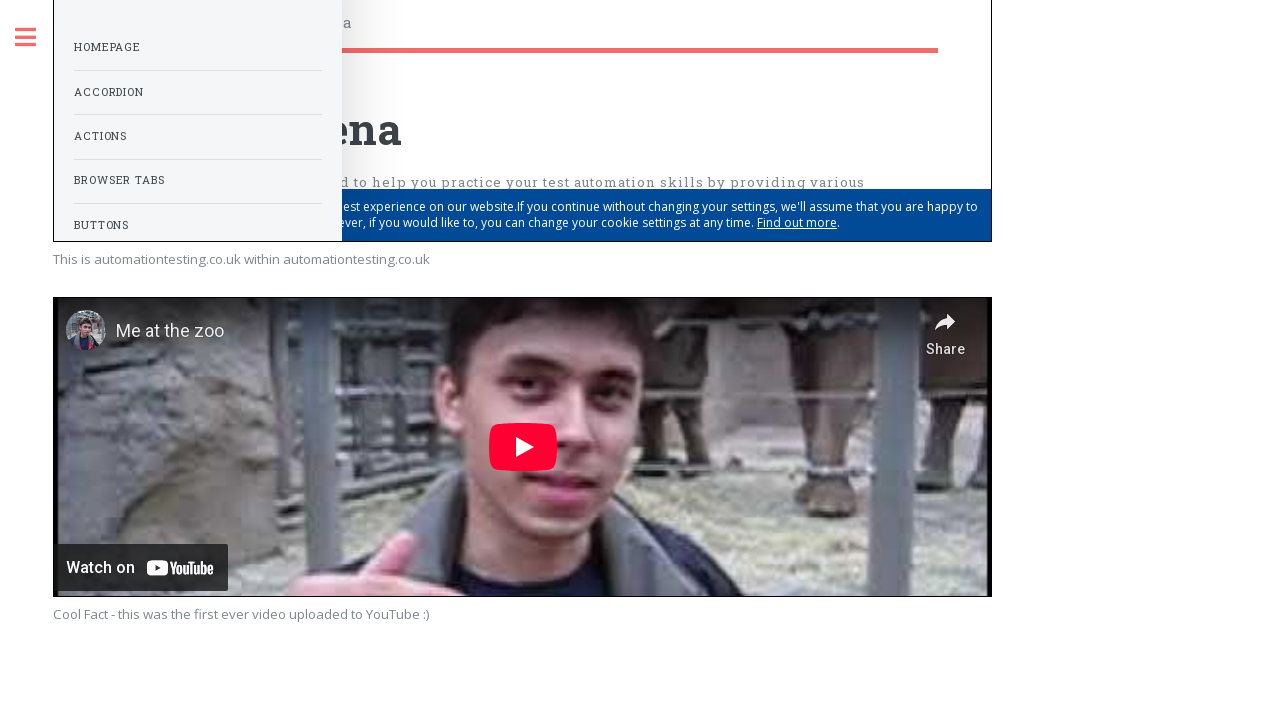

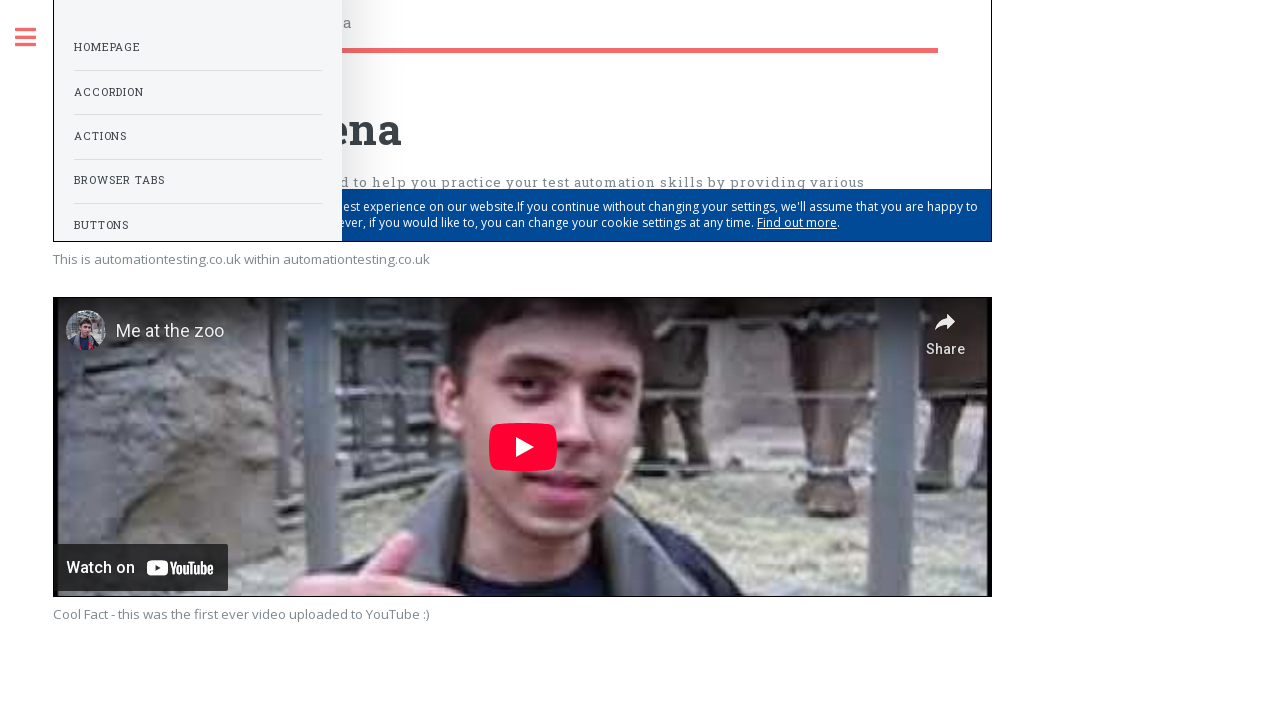